Tests entering a full name into an input field on the letcode.in practice page

Starting URL: https://letcode.in/edit

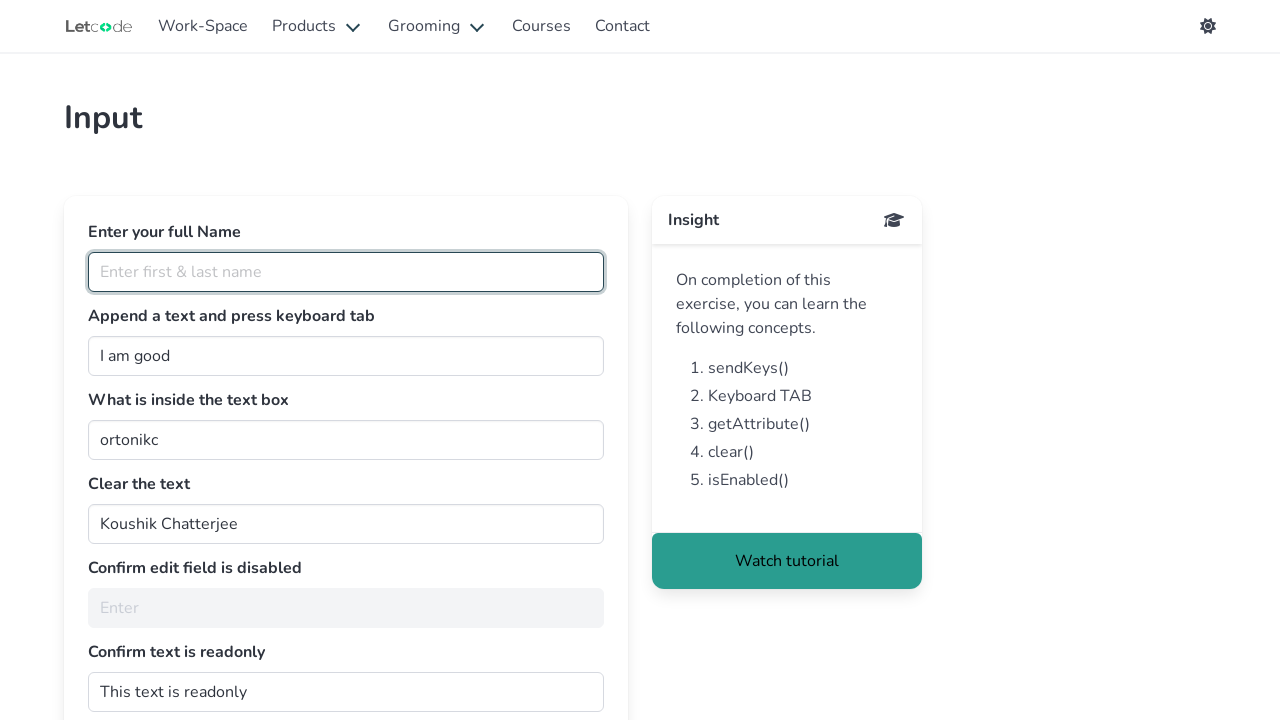

Entered full name 'koushik chatterjee' into the fullName input field on #fullName
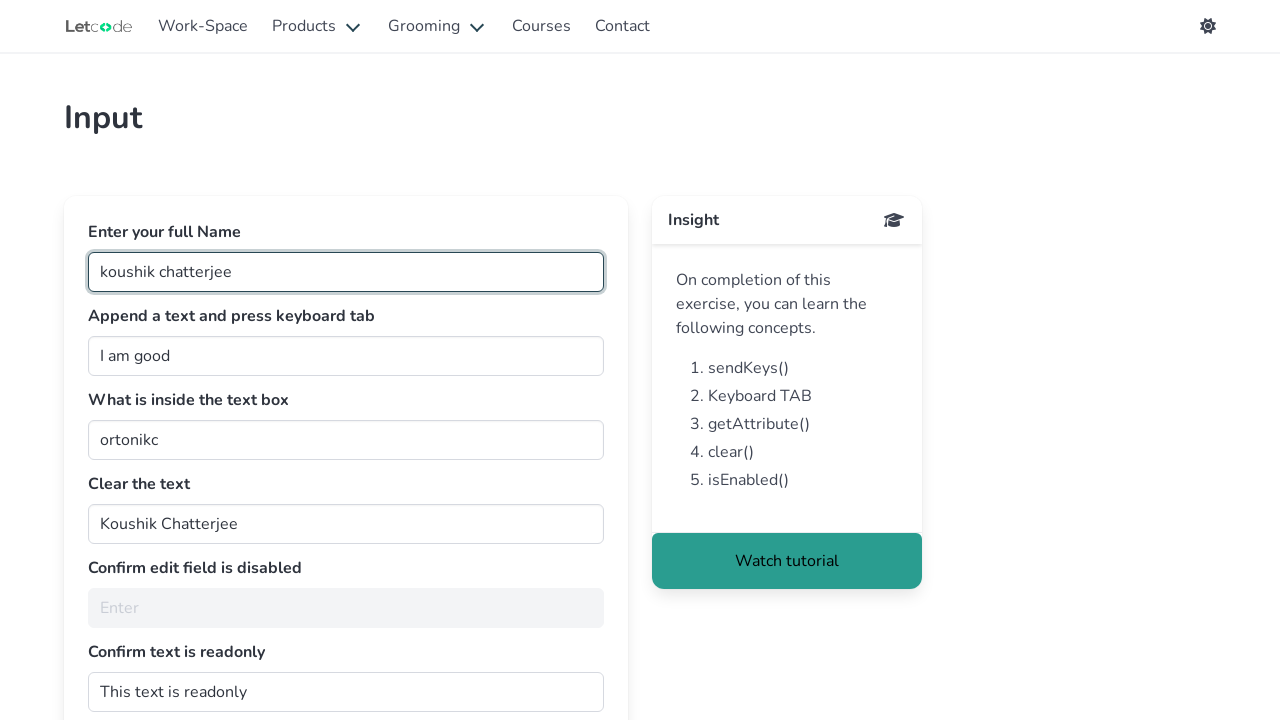

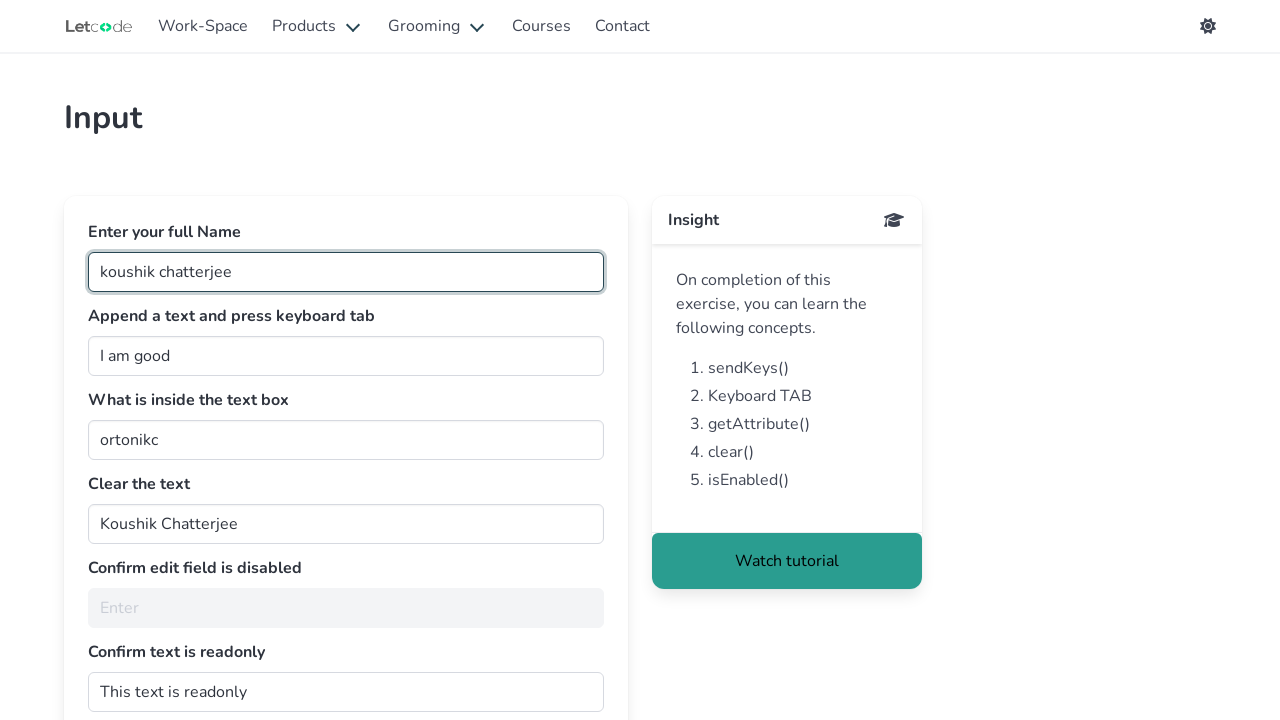